Tests the flight booking demo page by selecting "Boston" as the departure city from the fromPort dropdown

Starting URL: https://blazedemo.com/

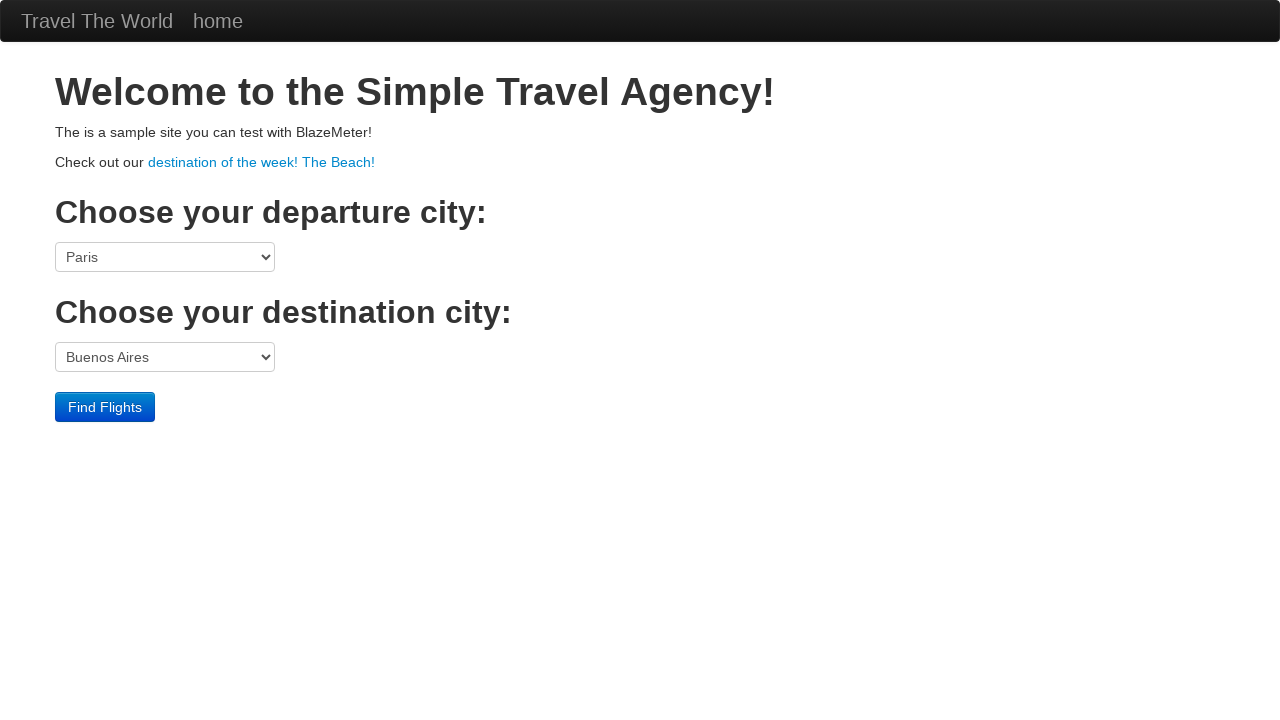

Navigated to flight booking demo page at https://blazedemo.com/
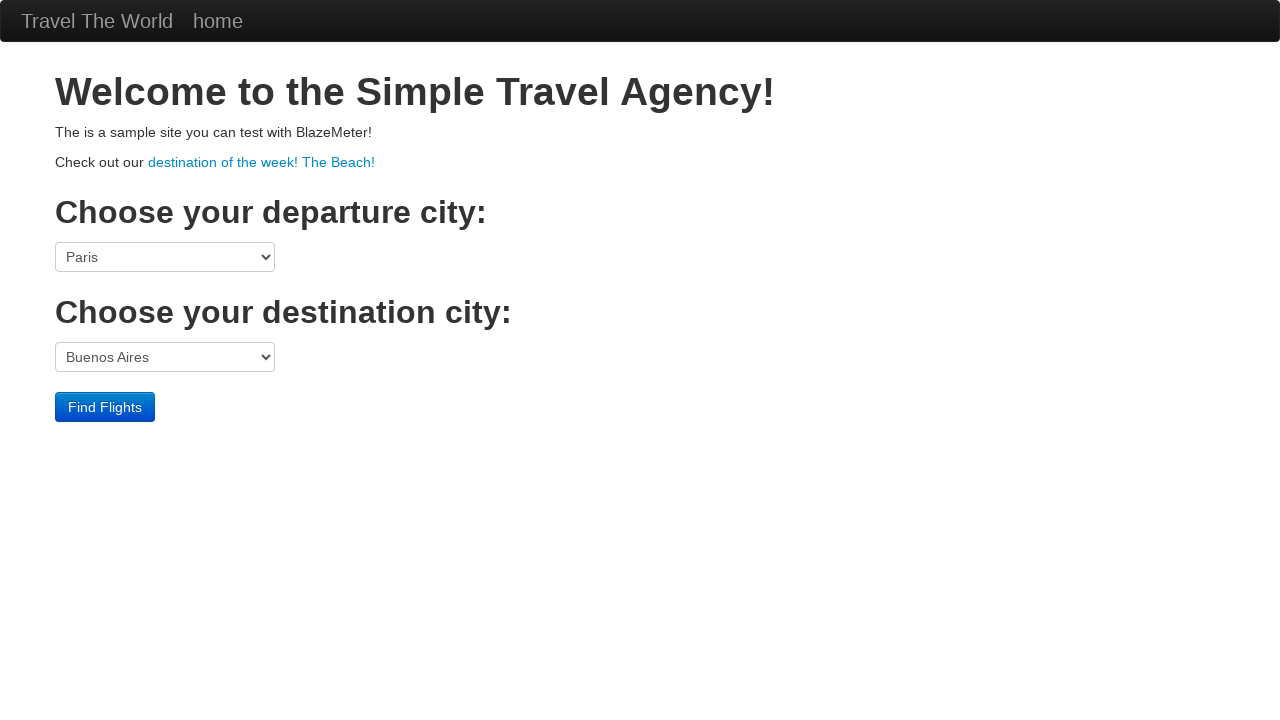

Selected 'Boston' as departure city from fromPort dropdown on select[name='fromPort']
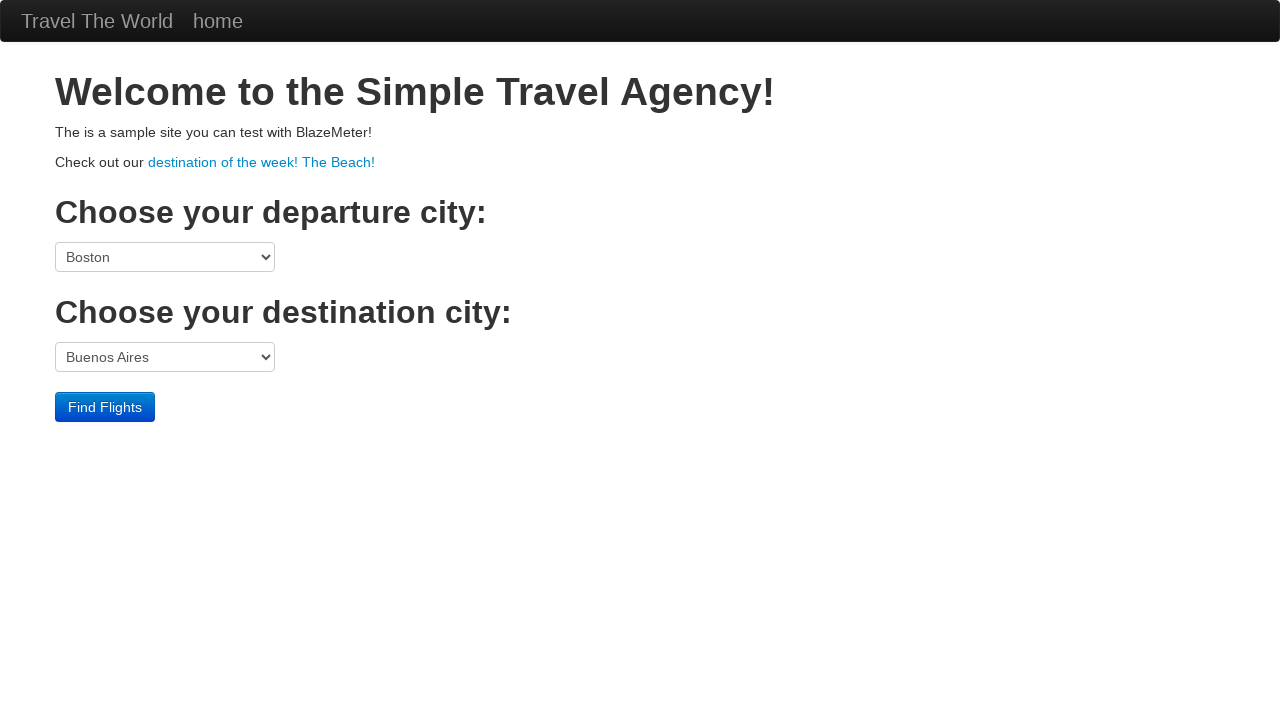

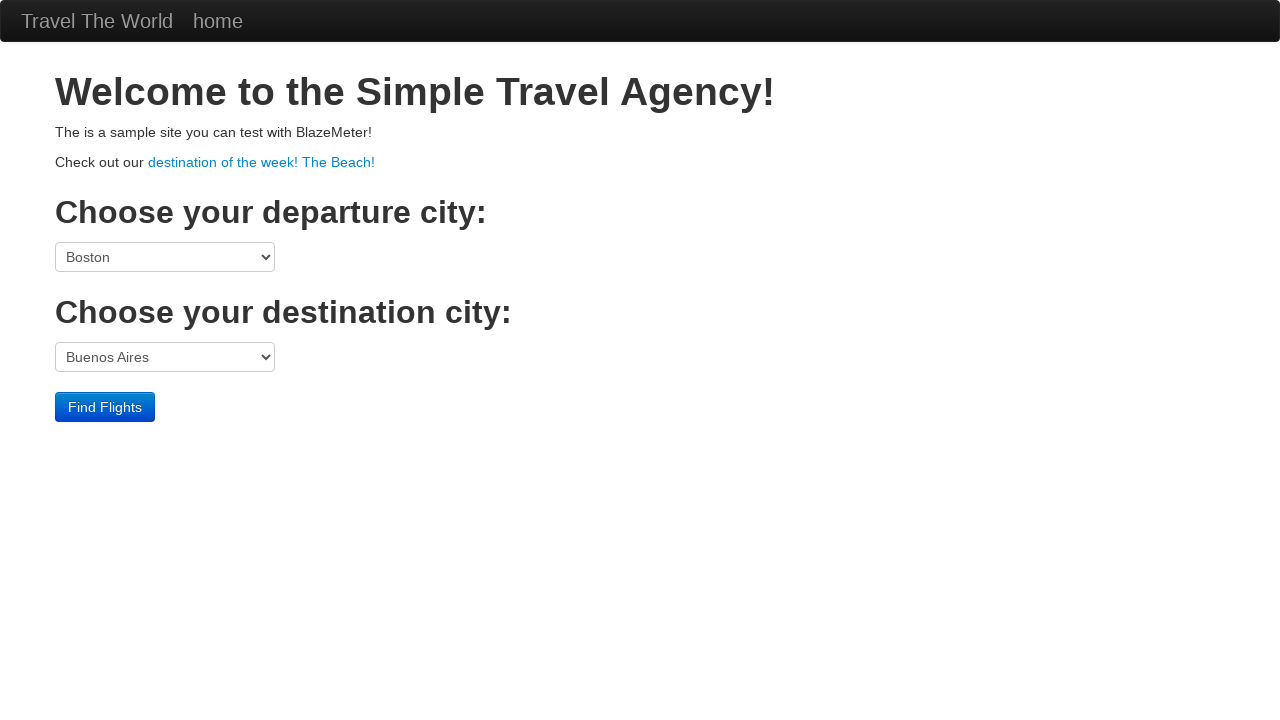